Tests an e-commerce site by searching for products with "ca" keyword, adding specific items to cart including one containing "Cashews", and verifying brand text

Starting URL: https://rahulshettyacademy.com/seleniumPractise/#/

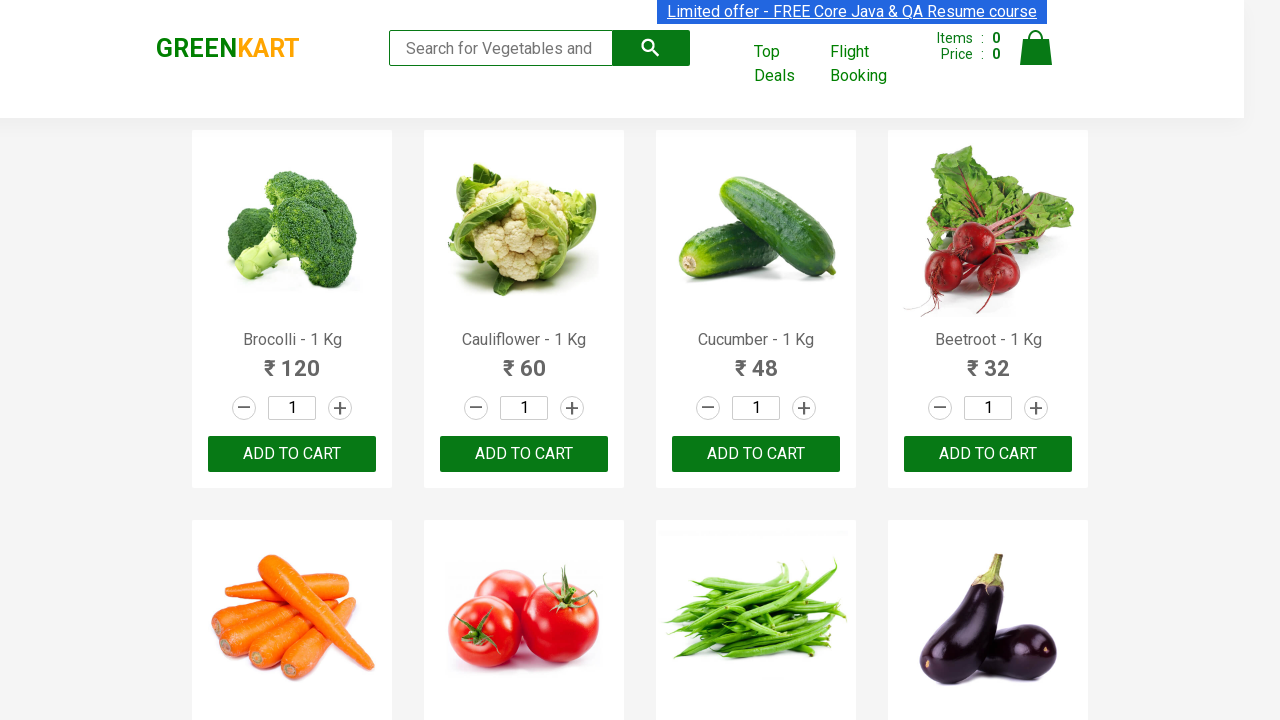

Filled search field with 'ca' keyword on .search-keyword
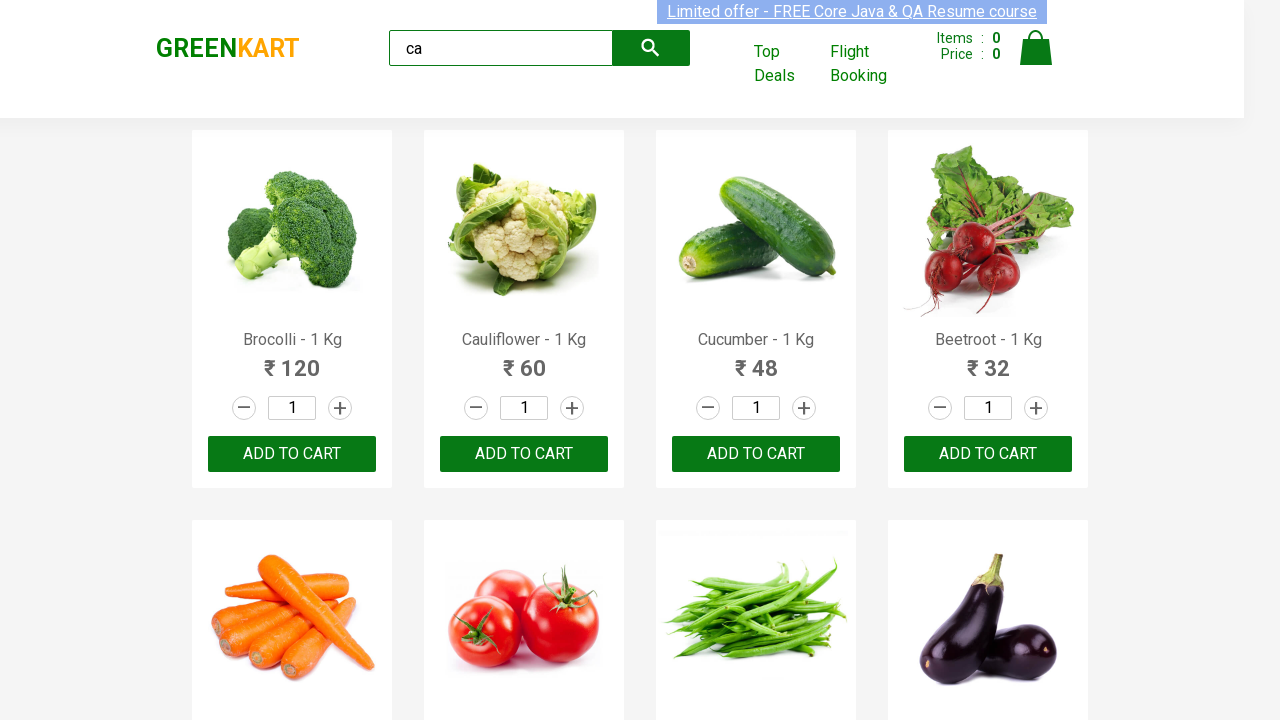

Waited 3 seconds for products to be filtered
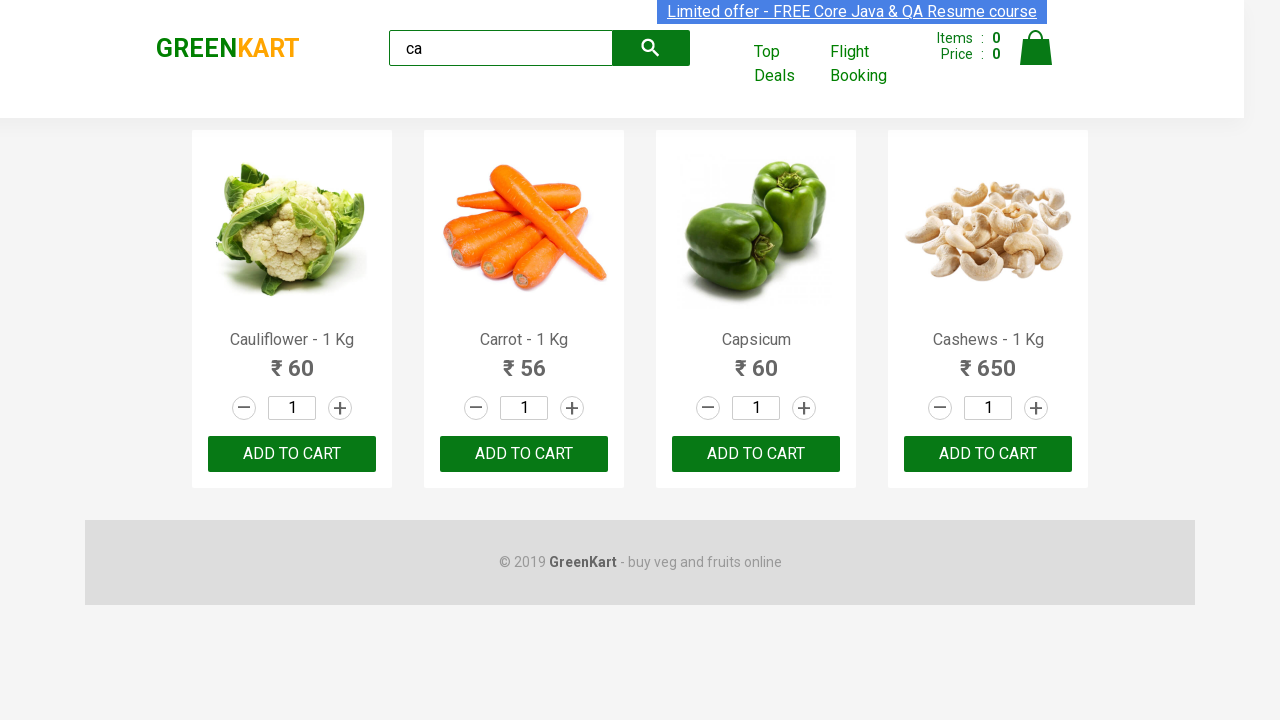

Verified that 4 products are visible after filtering
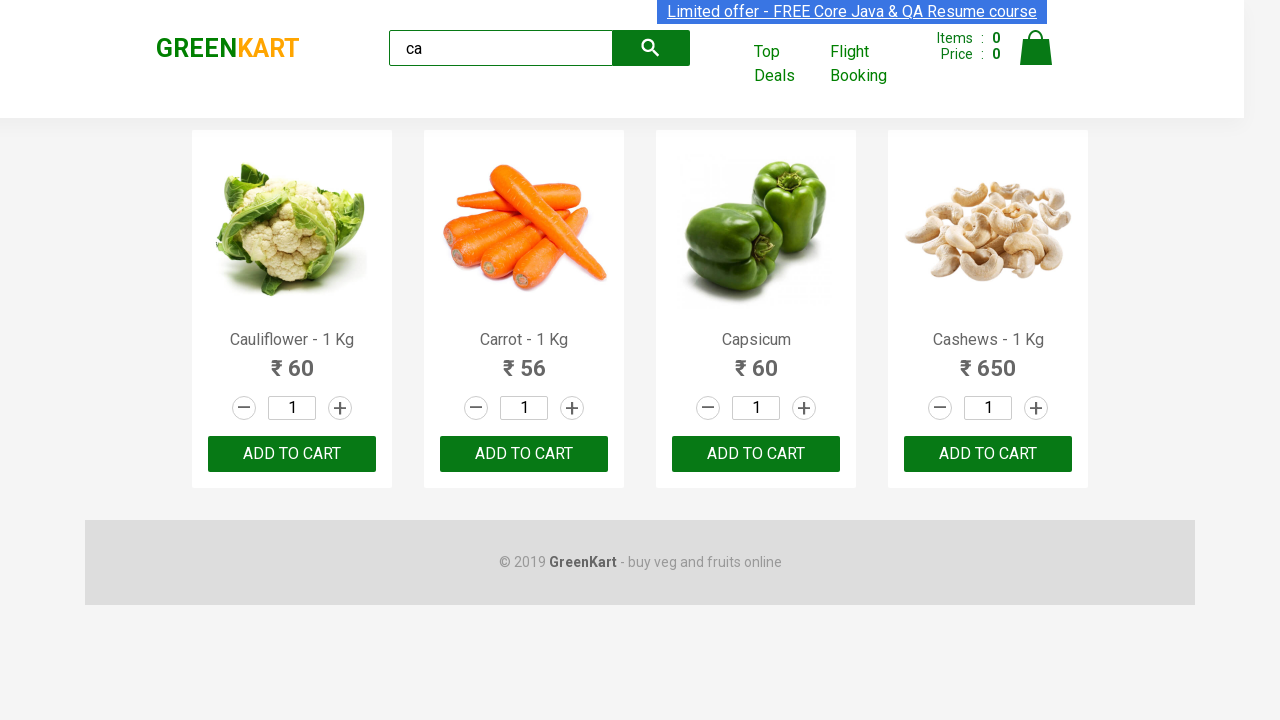

Clicked ADD TO CART button on second product at (524, 454) on .products .product >> nth=1 >> text=ADD TO CART
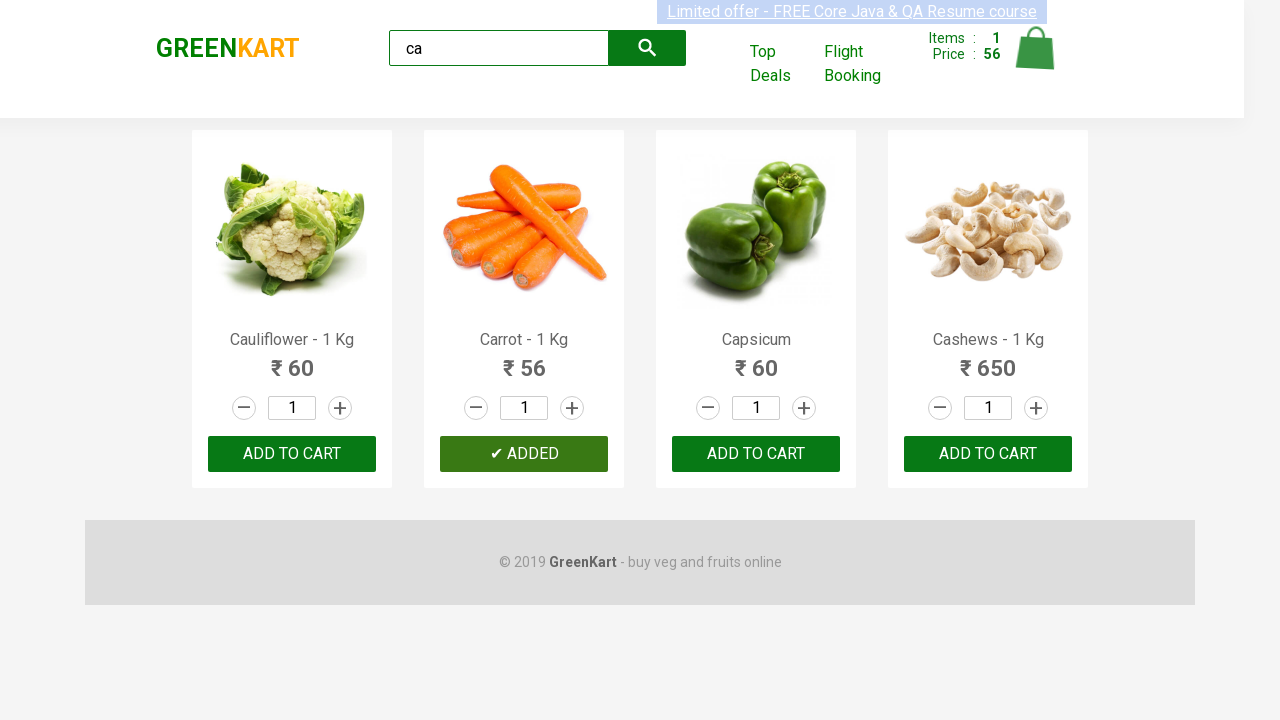

Found and clicked ADD TO CART for Cashews product at (988, 454) on .products .product >> nth=3 >> button
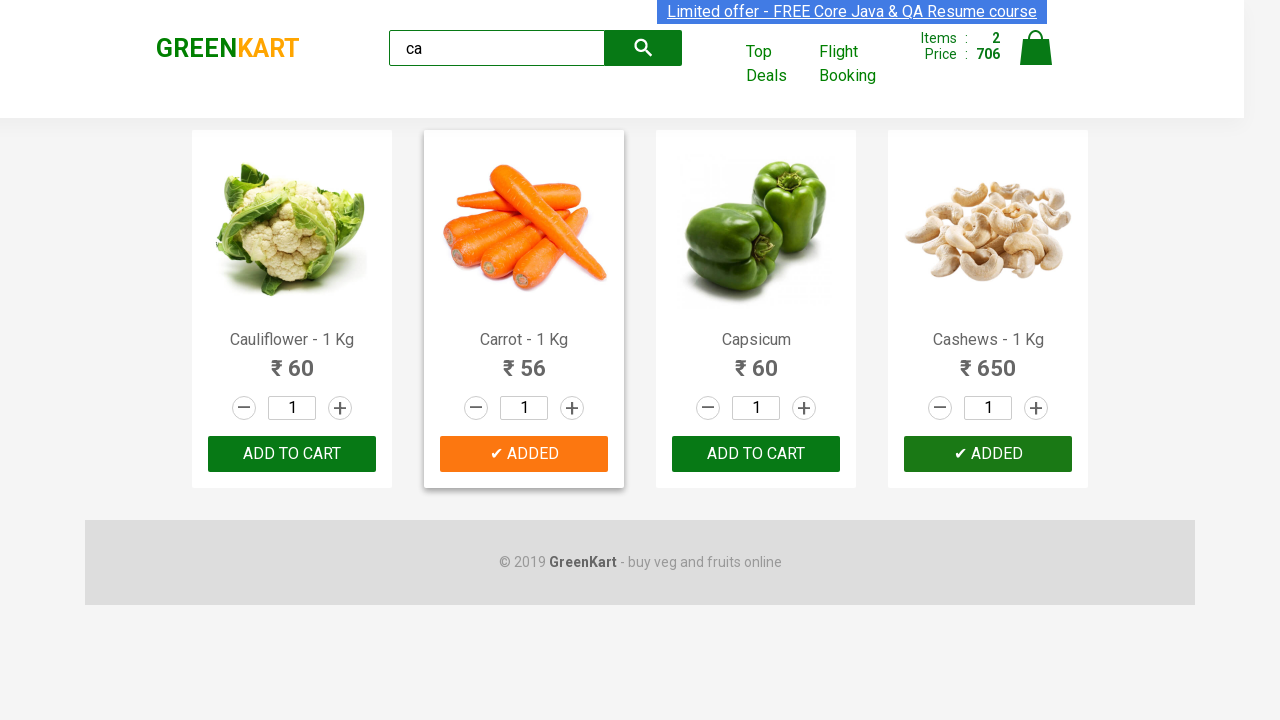

Verified brand text is 'GREENKART'
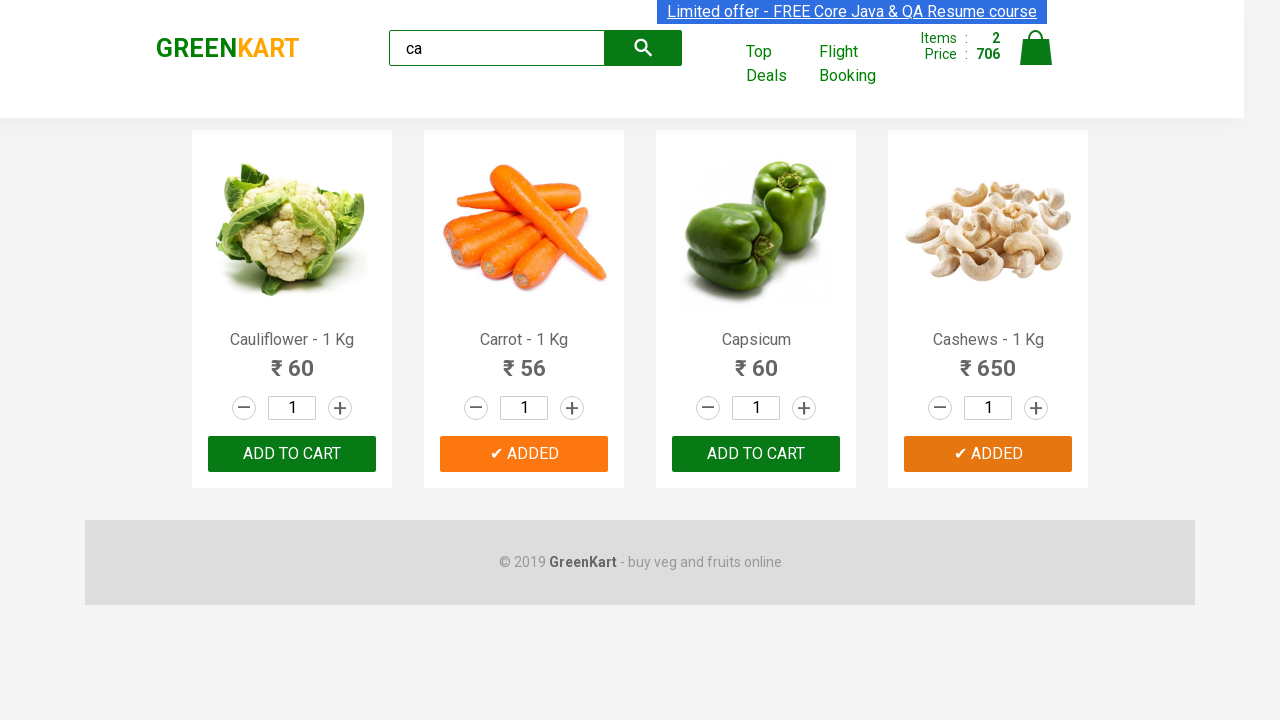

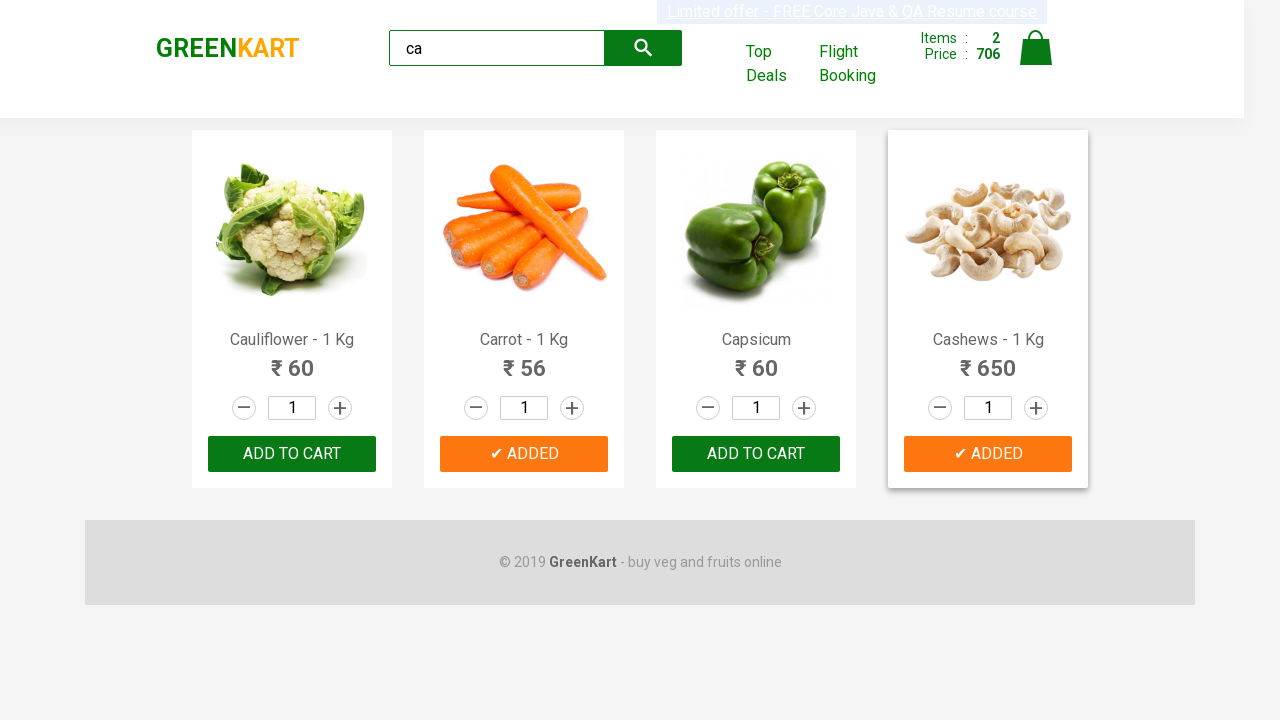